Tests unit conversion by entering 1 pound and converting to kilograms

Starting URL: https://www.unitconverters.net/weight-and-mass/lbs-to-kg.htm

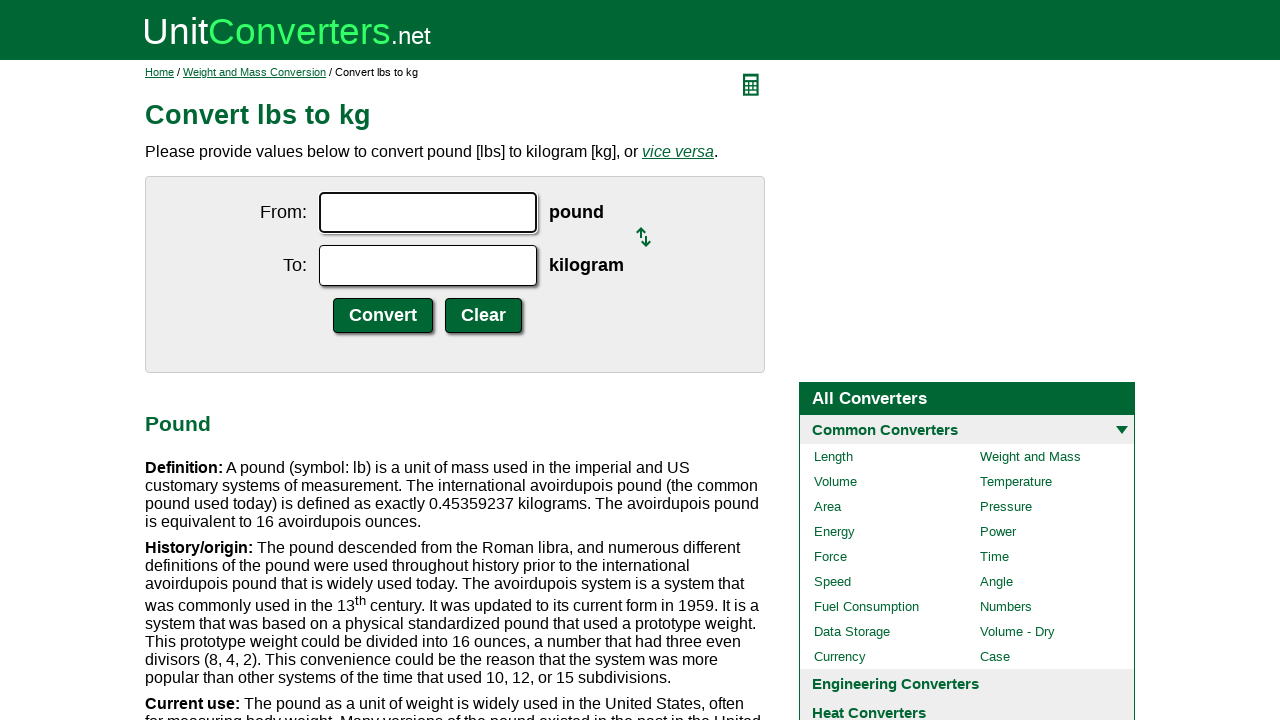

Entered '1' in the pounds input field on input#ucfrom.ucdcinput
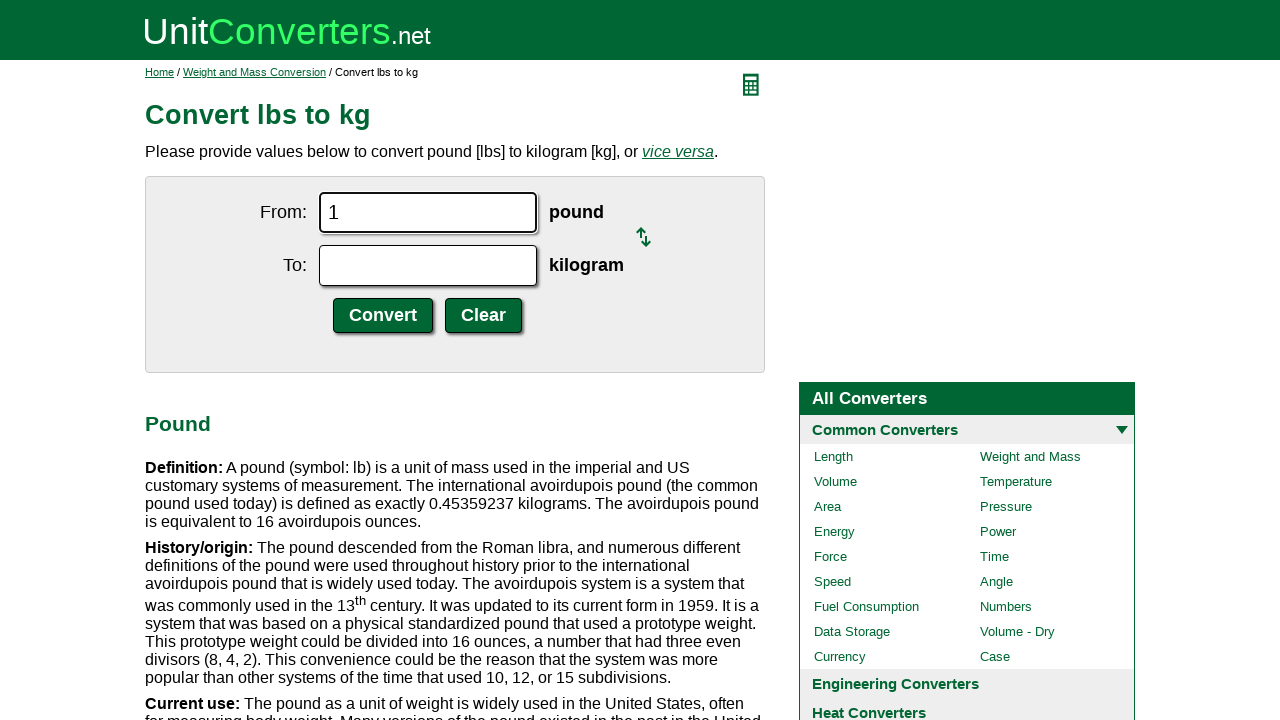

Clicked the convert button to convert 1 pound to kilograms at (383, 316) on input.ucdcsubmit
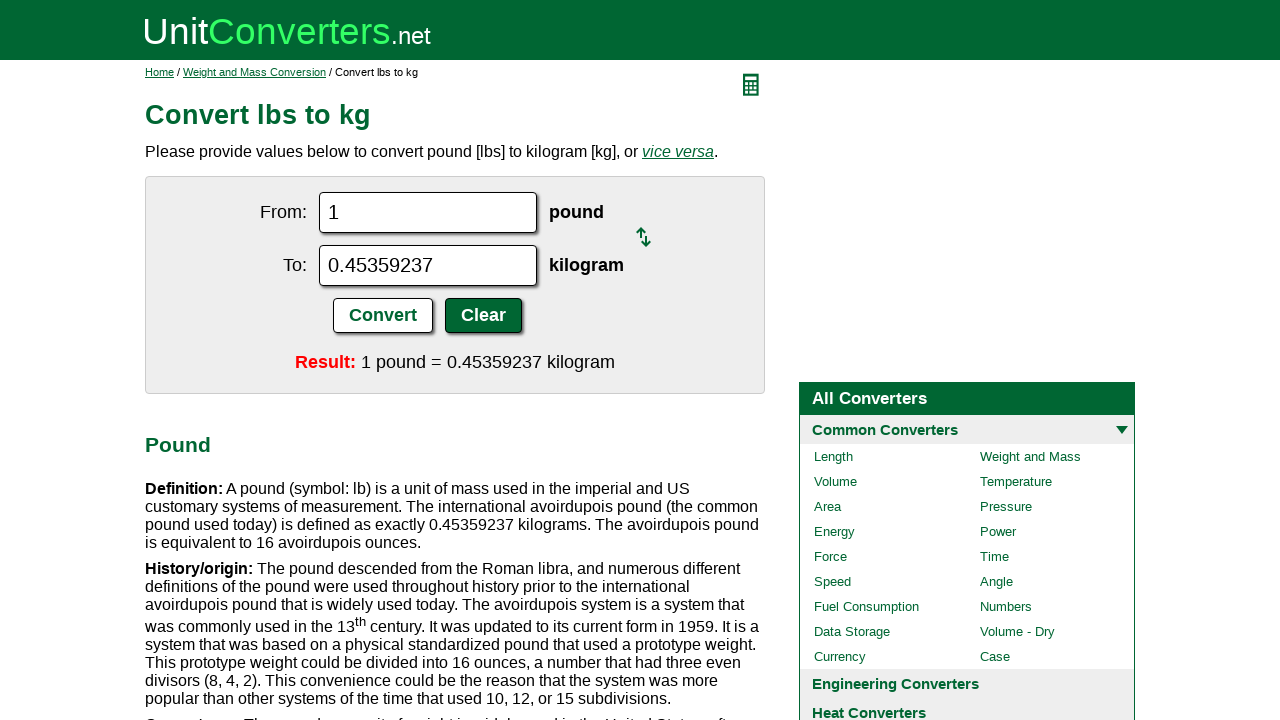

Conversion result displayed successfully
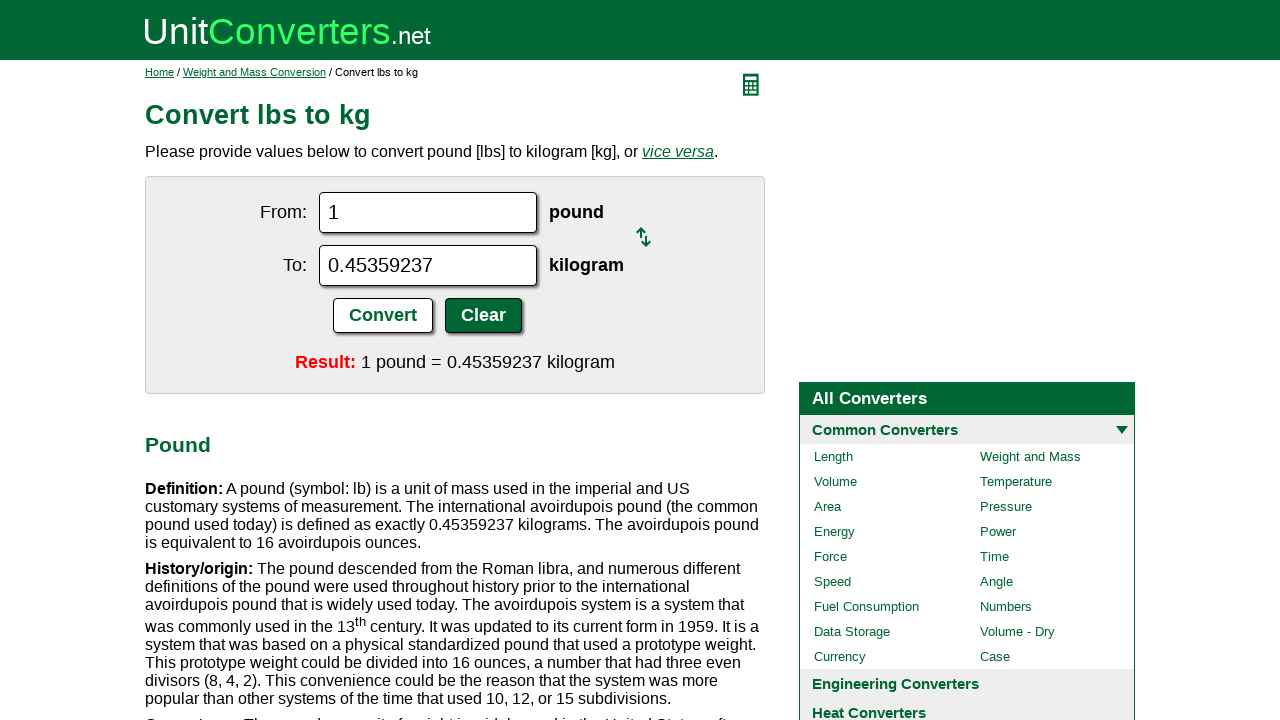

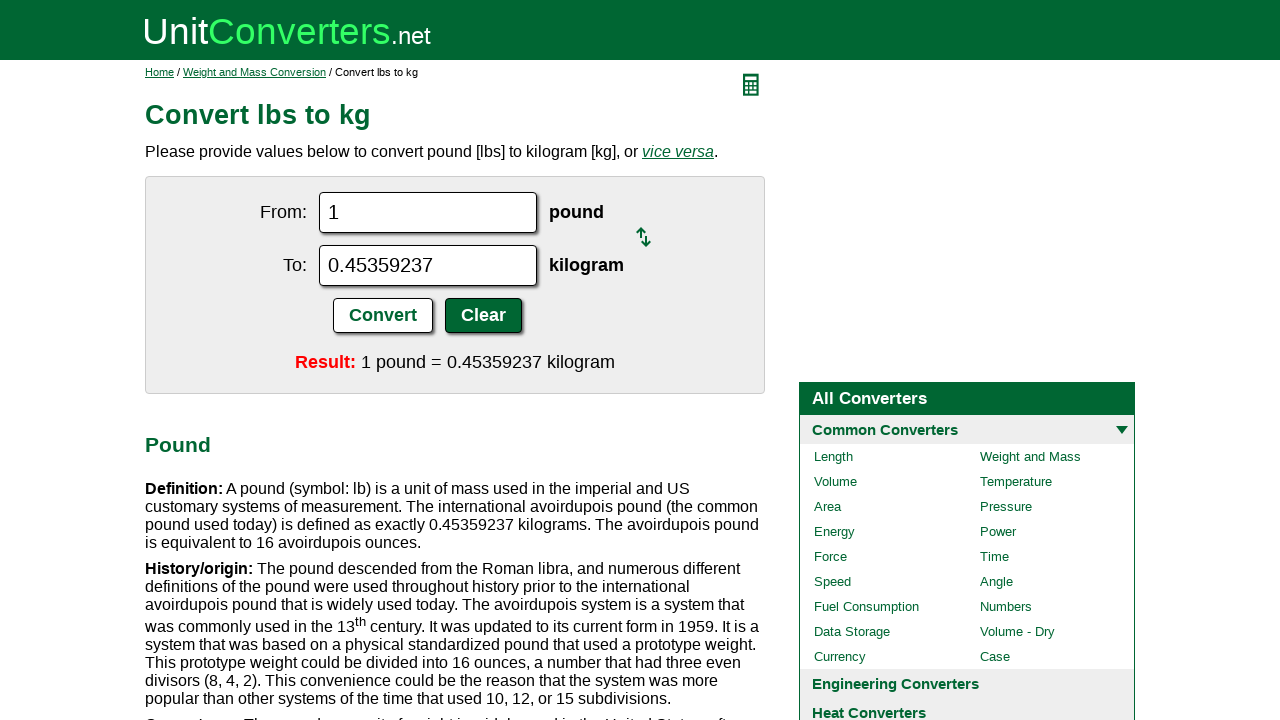